Navigates to the Automation Talks website and verifies the page loads by checking the title

Starting URL: https://automationtalks.com/

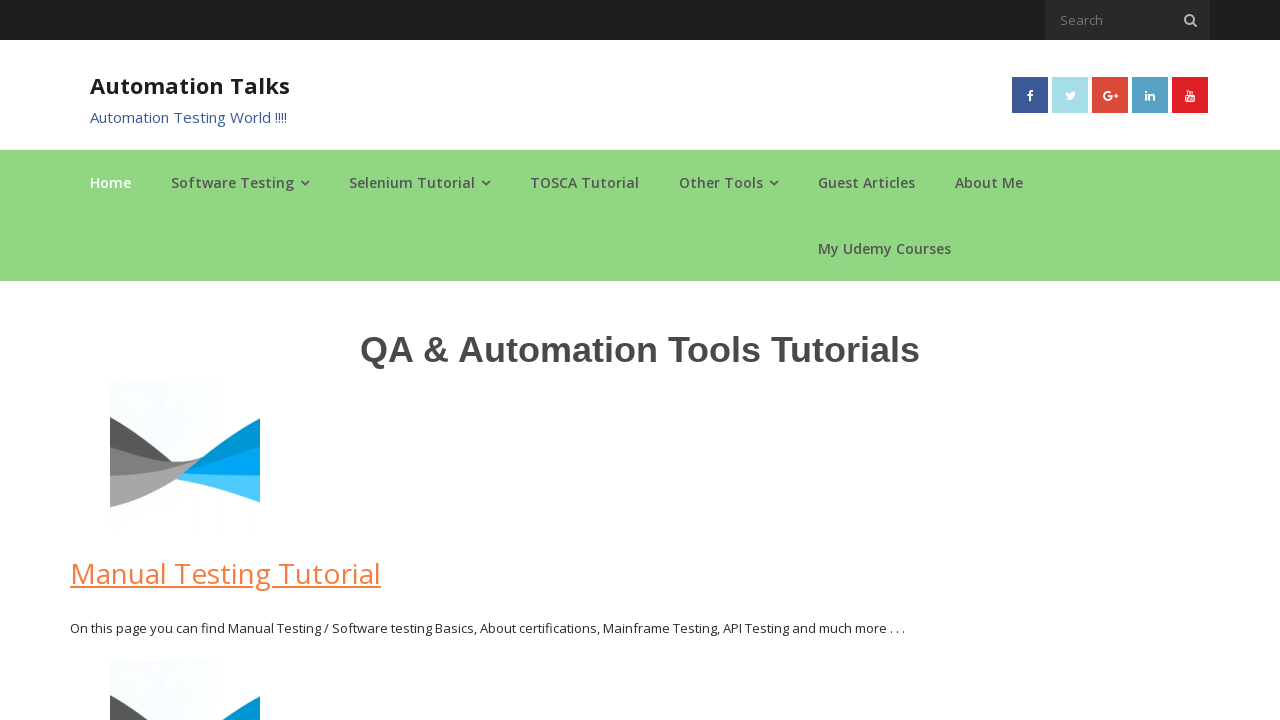

Navigated to https://automationtalks.com/
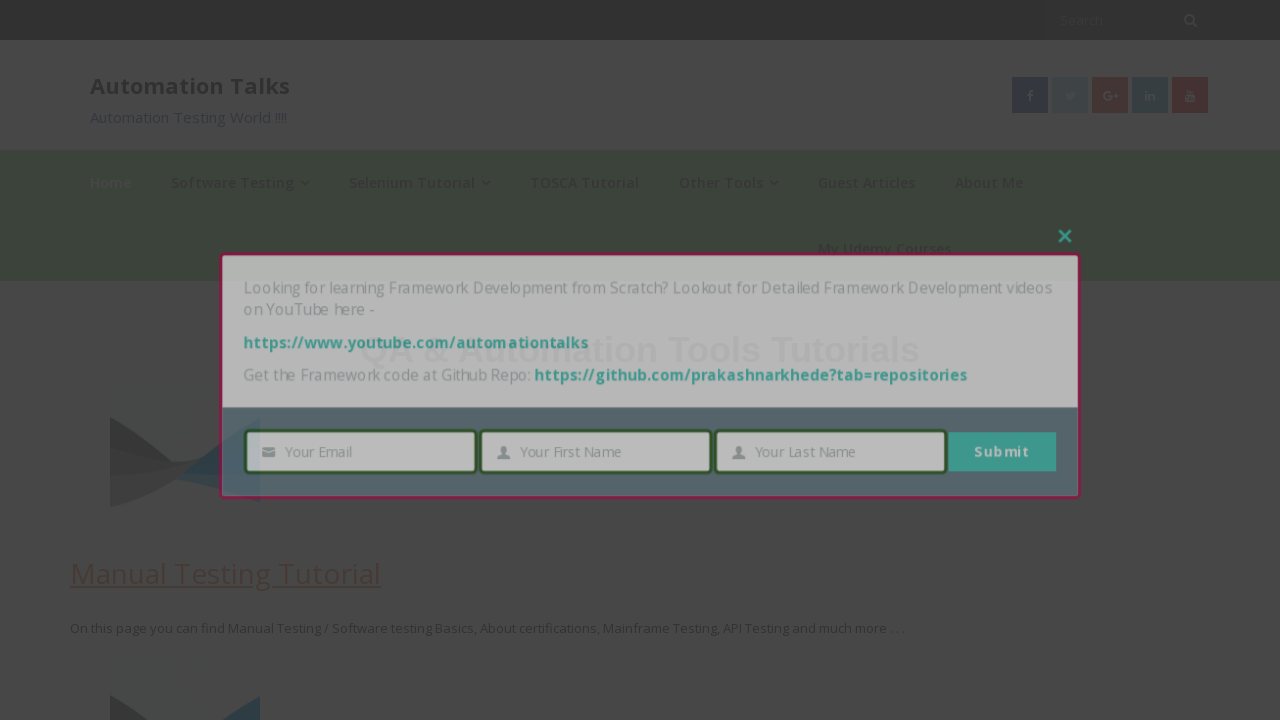

Waited for page to reach domcontentloaded state
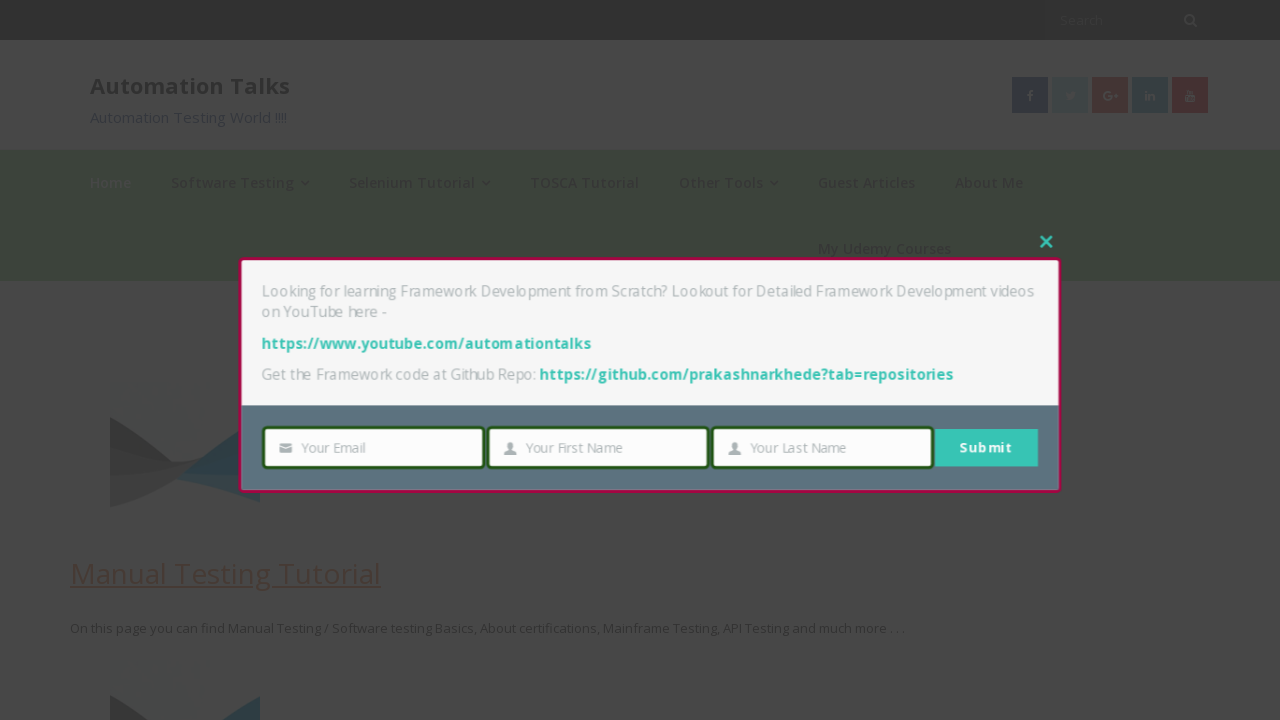

Retrieved page title: 'AutomationTalks - Learn Automation Testing'
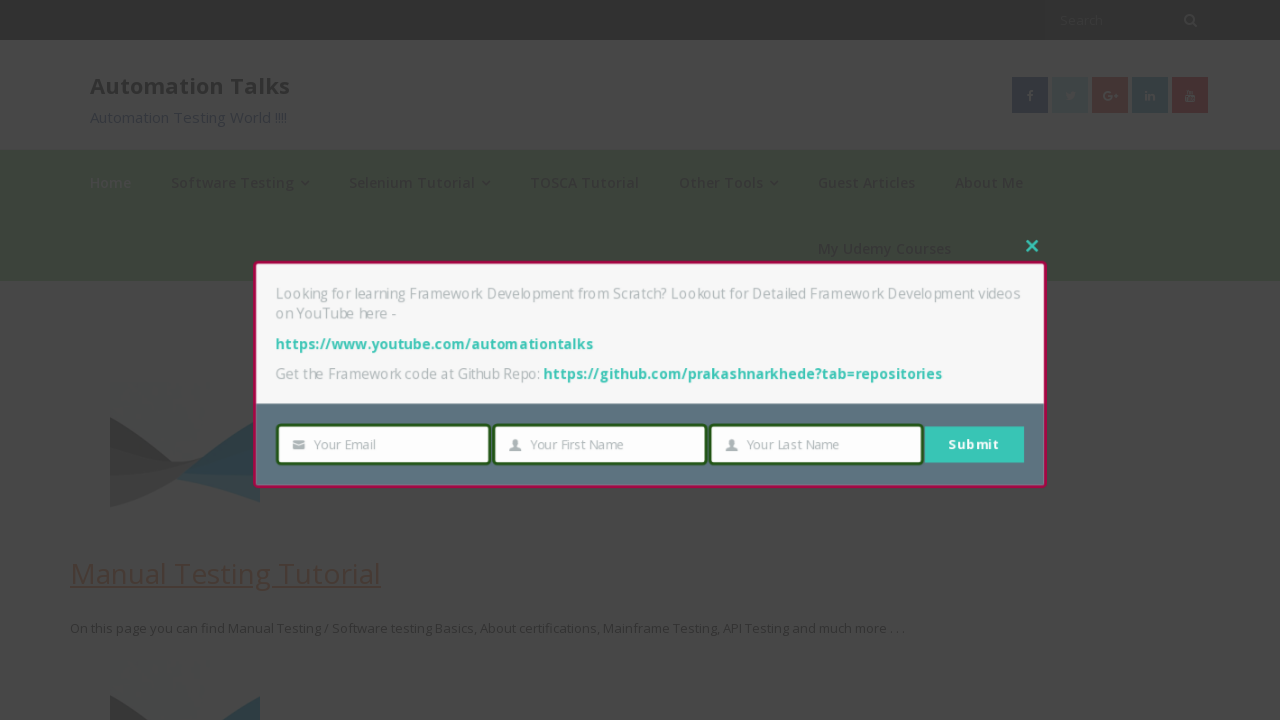

Verified page title is not empty
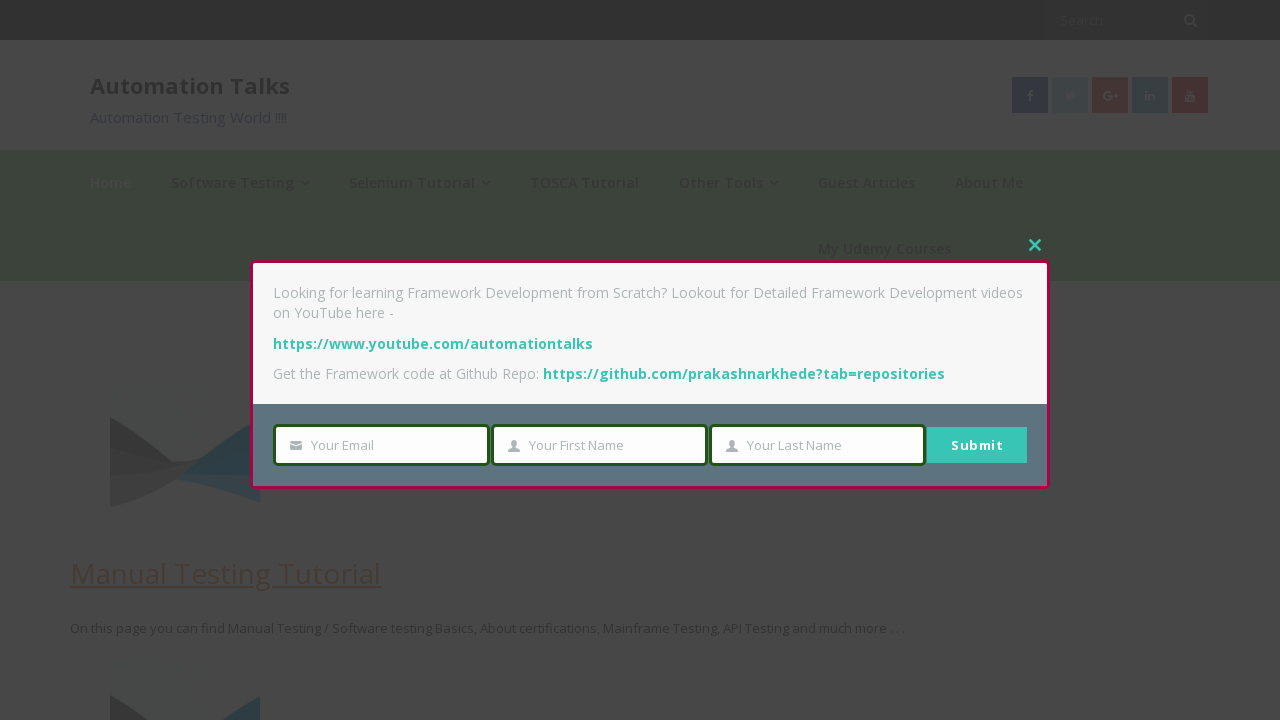

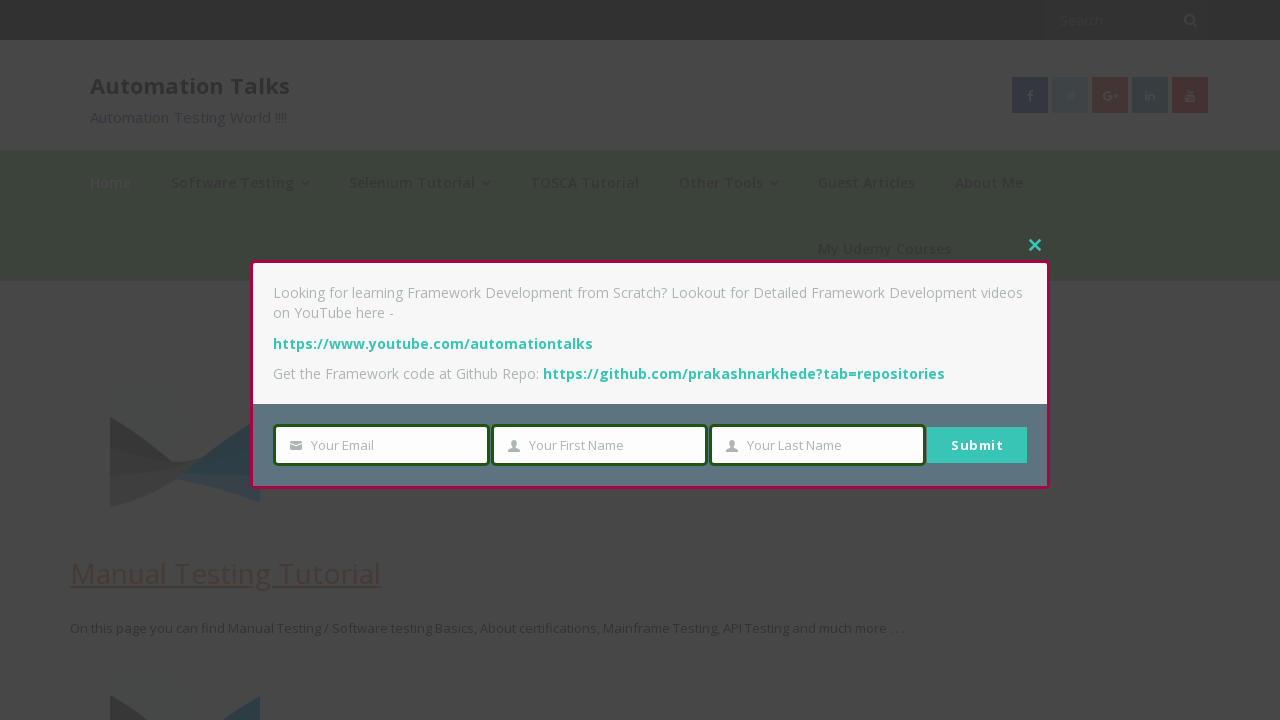